Fills out a practice form with personal information including name, email, gender, and phone number

Starting URL: https://demoqa.com/automation-practice-form

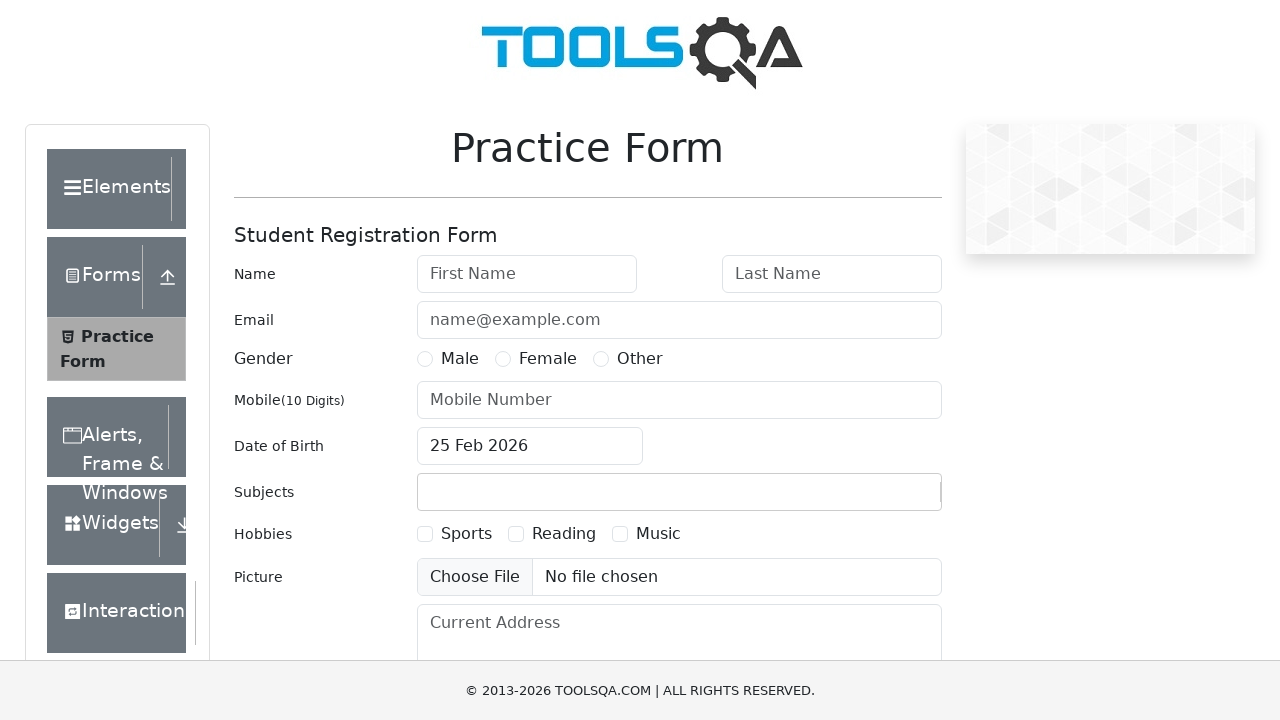

Filled first name field with 'Assad' on #firstName
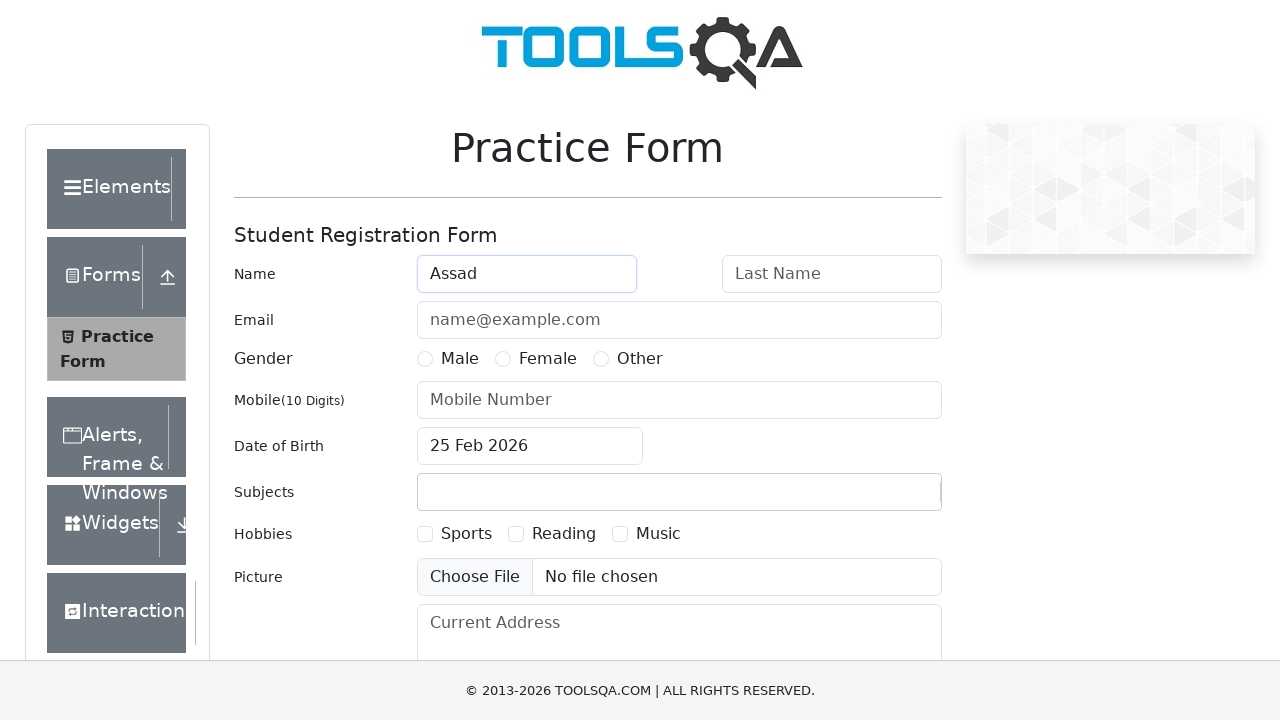

Filled last name field with 'Bashar' on #lastName
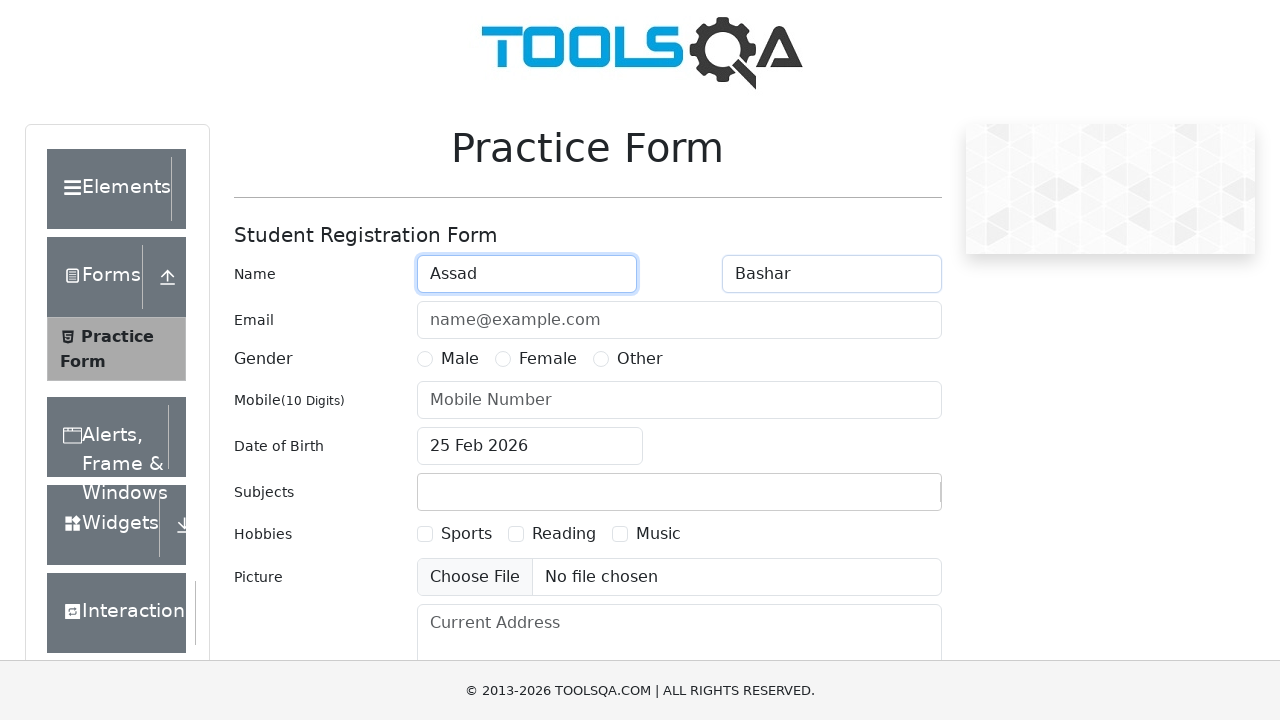

Filled email field with 'dethroned.king.of.syria@gmail.com' on #userEmail
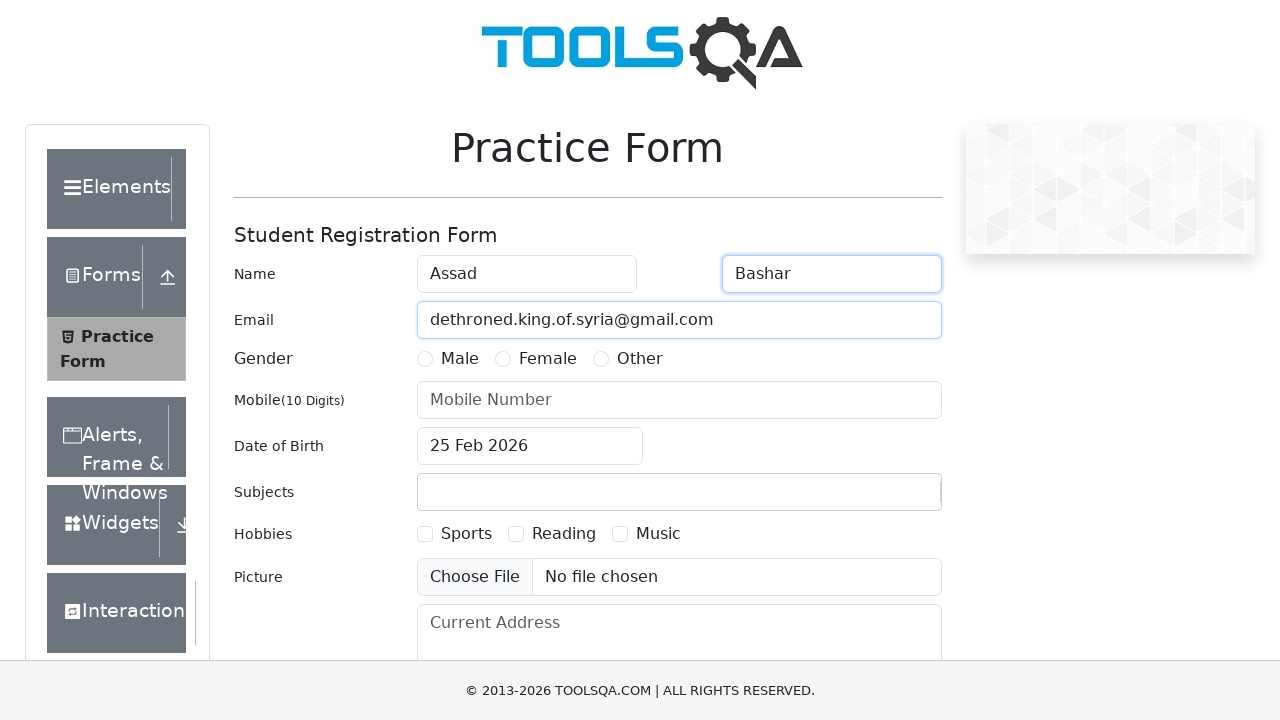

Selected Male gender option at (460, 359) on label[for='gender-radio-1']
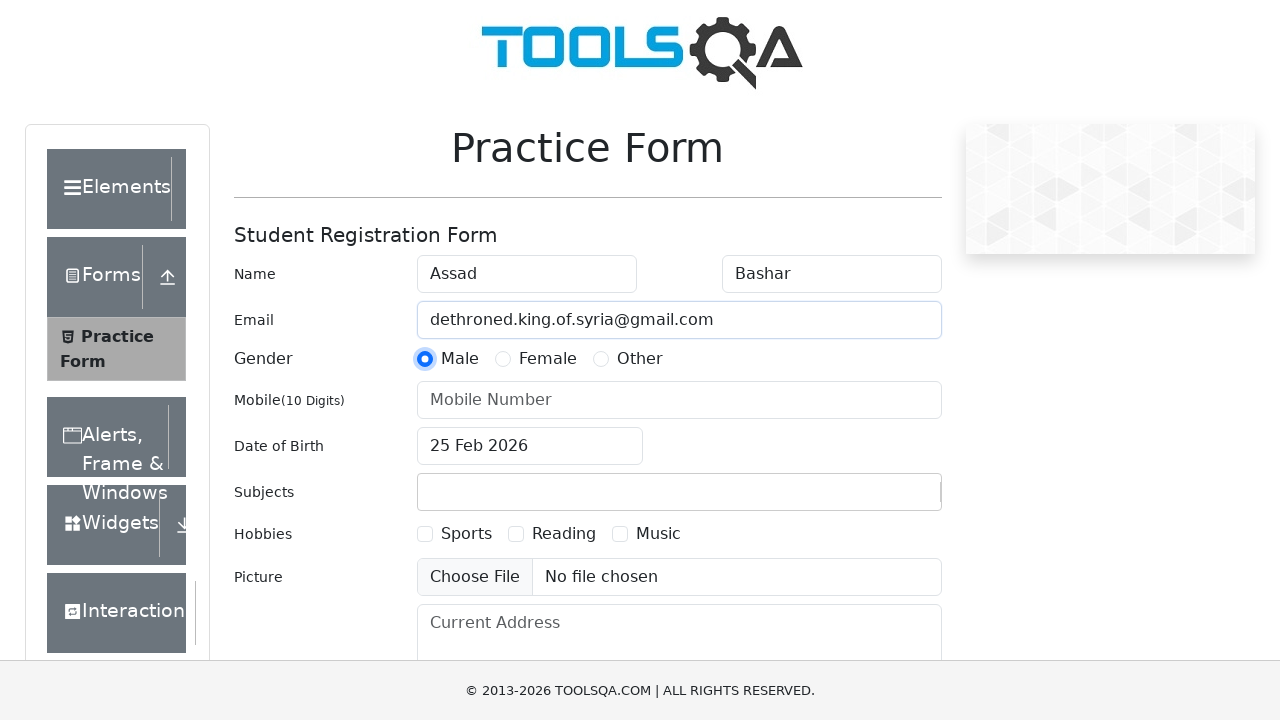

Filled phone number field with '0555699484800' on #userNumber
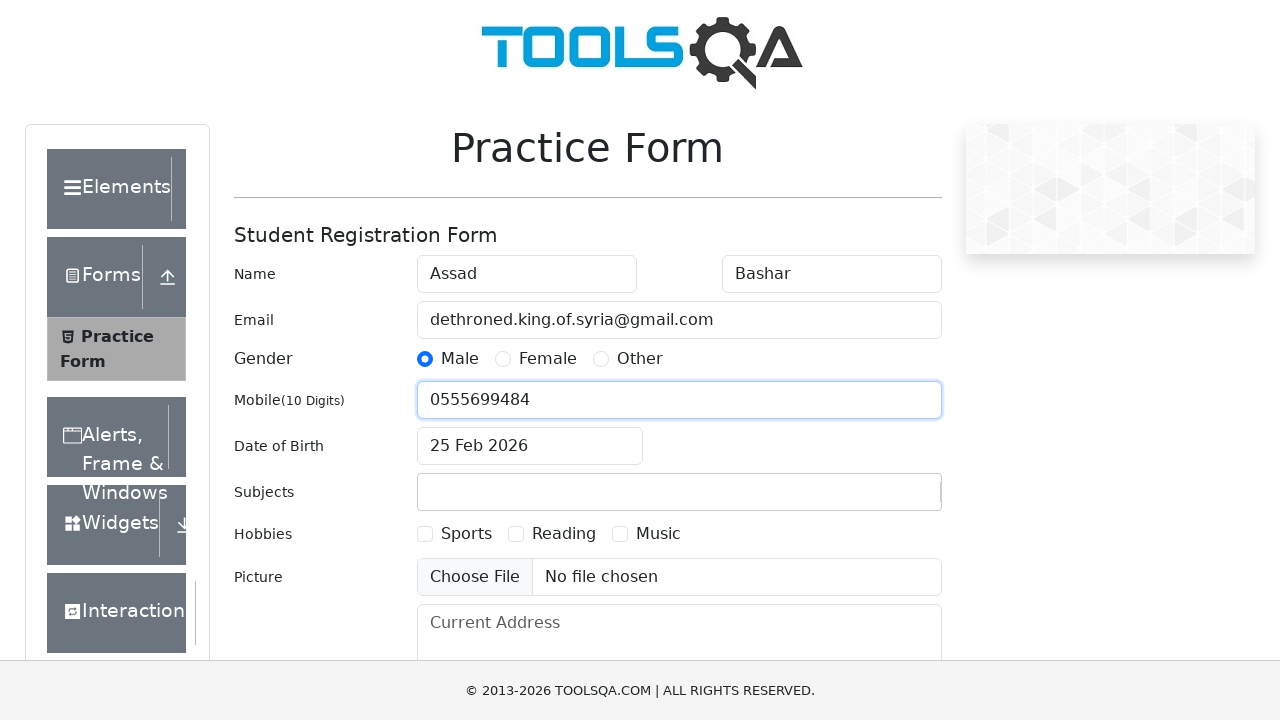

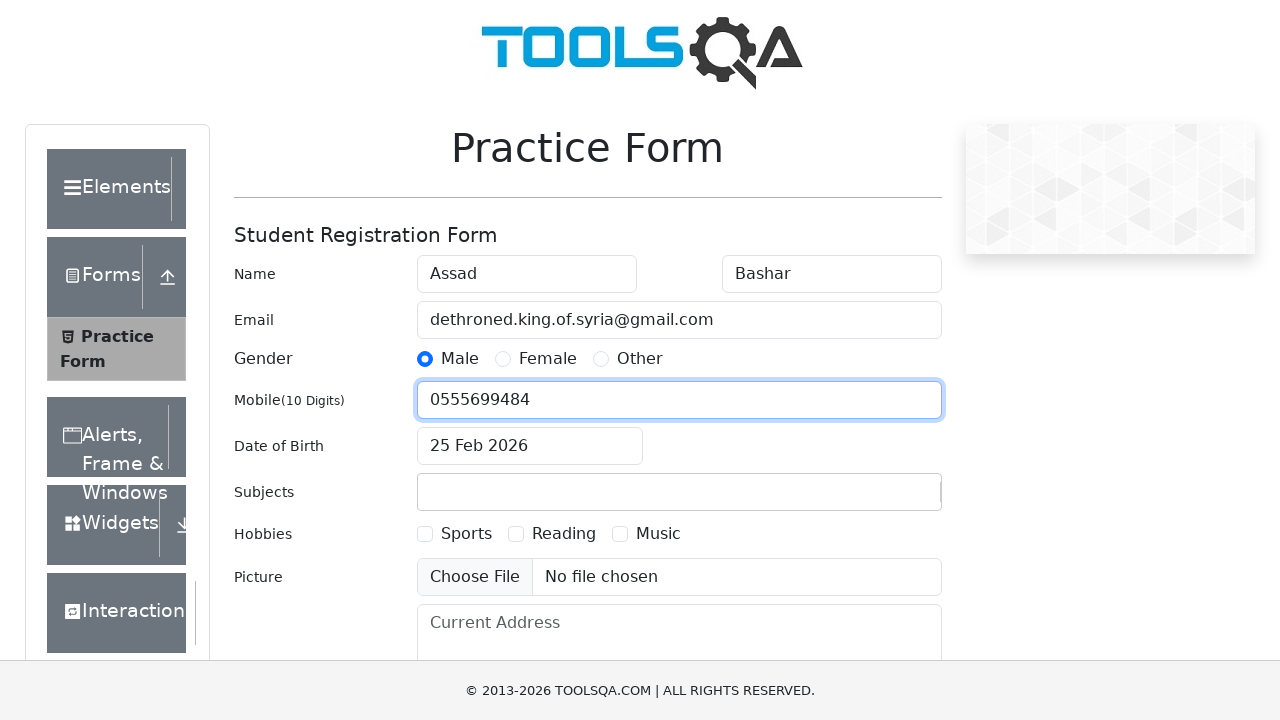